Tests navigating to an LMS site and clicking on the "All Courses" menu item to view available courses.

Starting URL: https://alchemy.hguy.co/lms

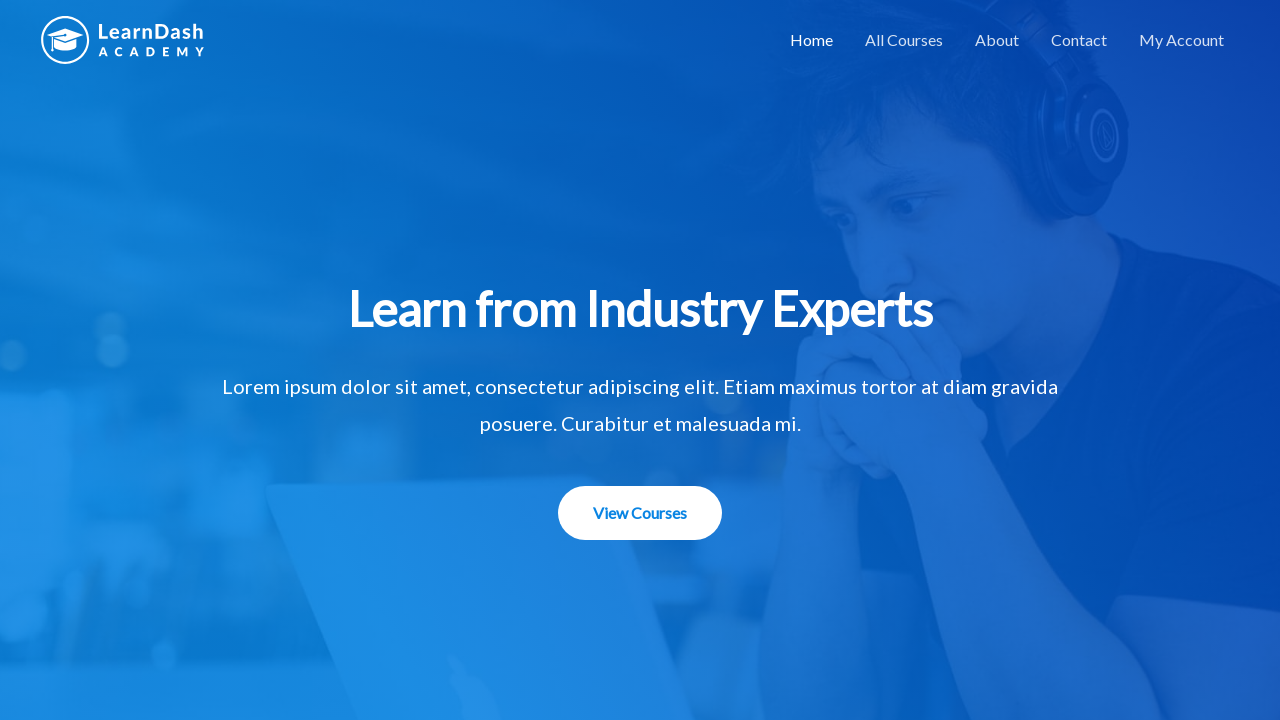

Clicked on 'All Courses' menu item at (904, 40) on #menu-item-1508
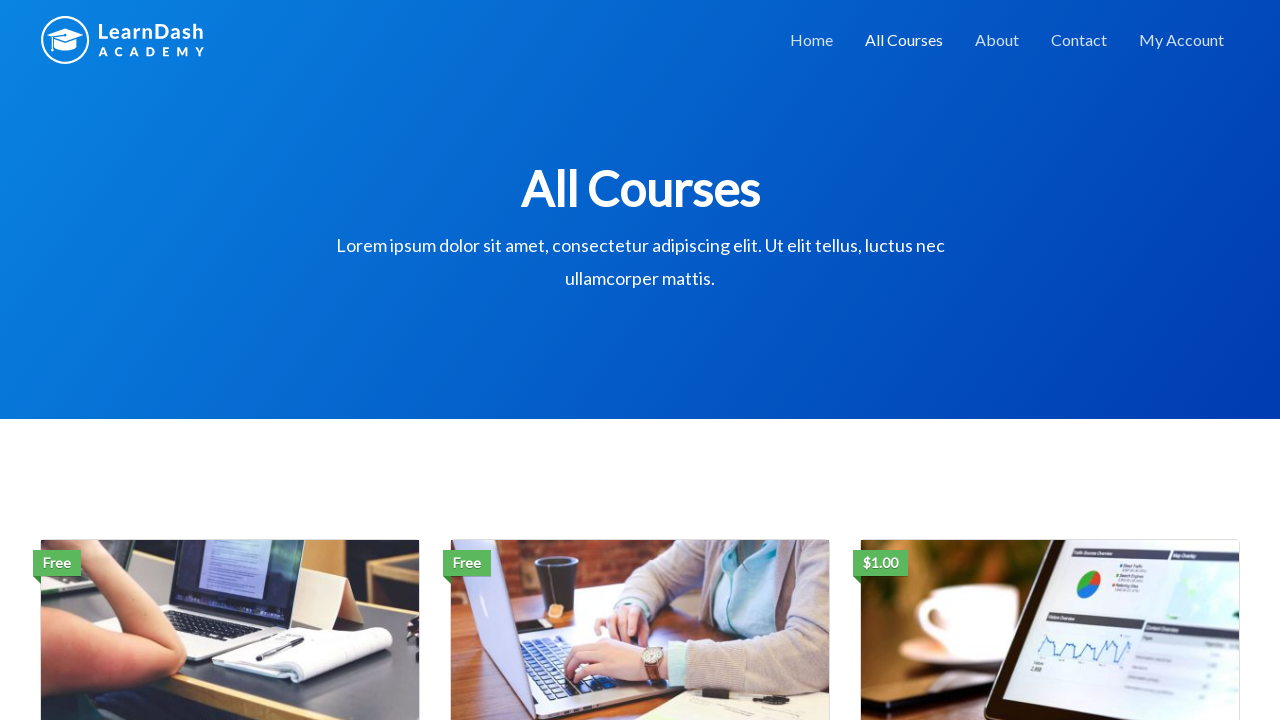

Courses page loaded successfully
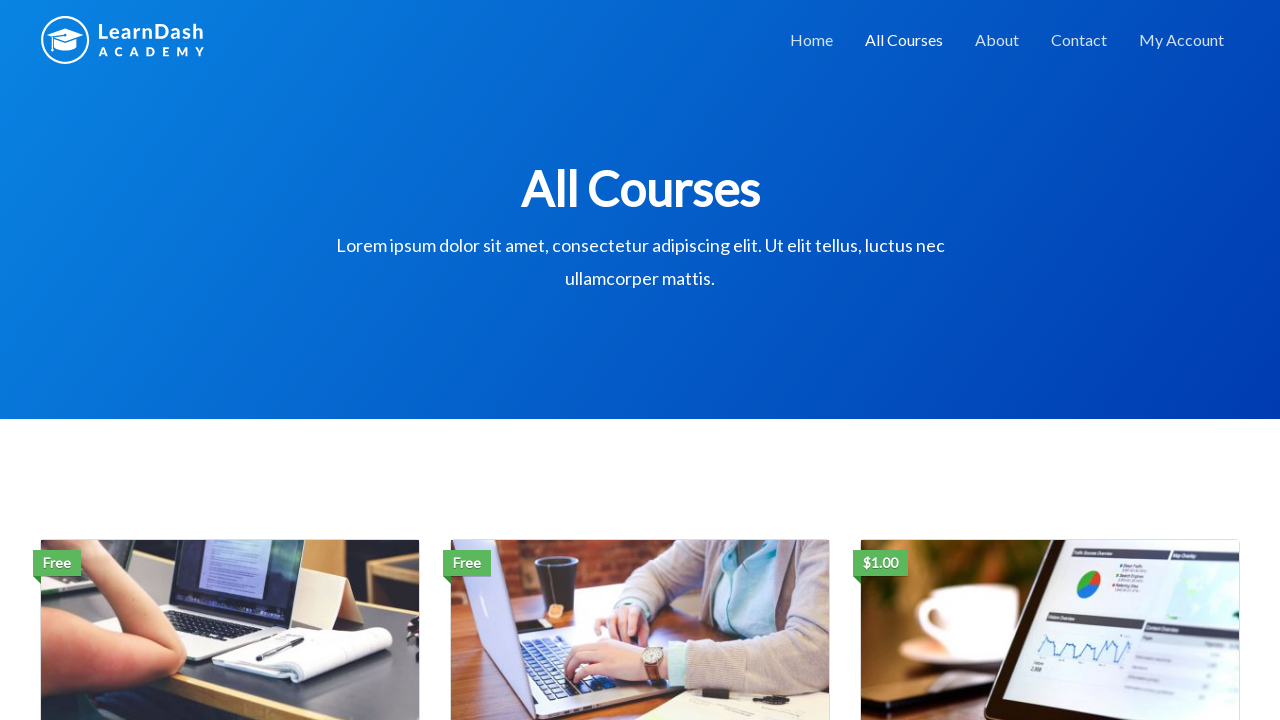

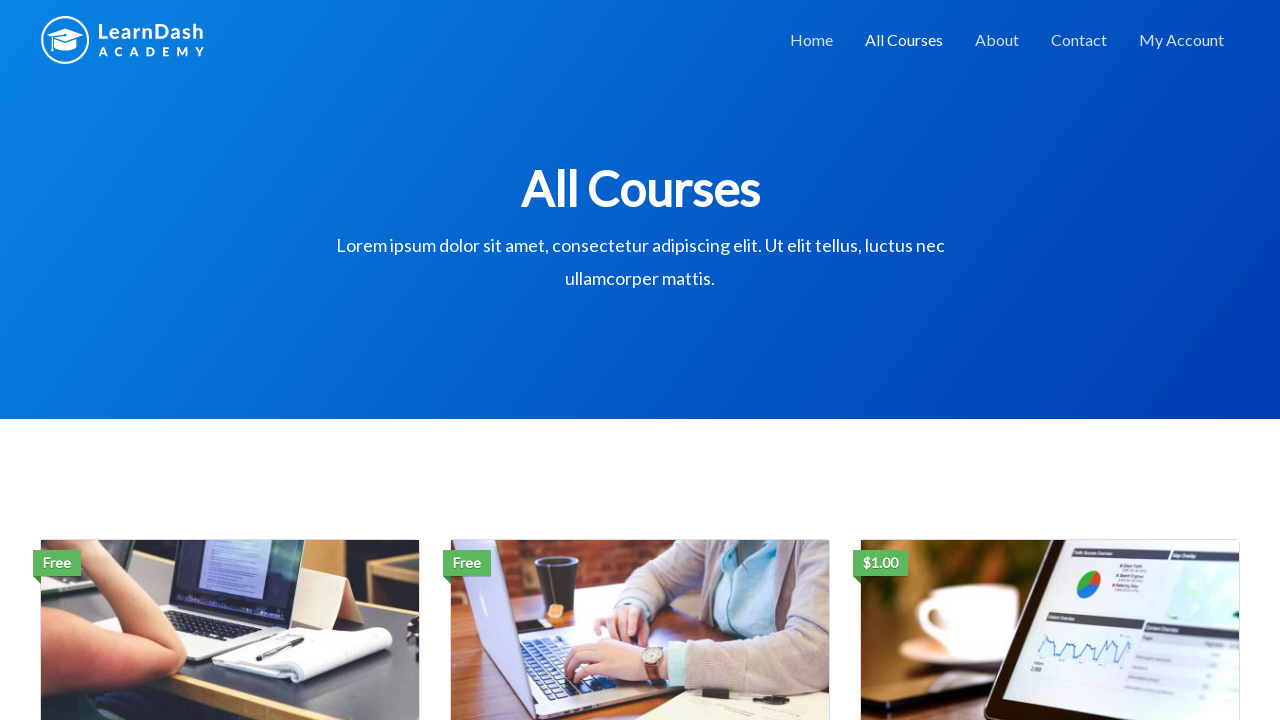